Tests the login form validation by submitting empty username and password fields and verifying that the appropriate error message is displayed.

Starting URL: https://www.saucedemo.com/

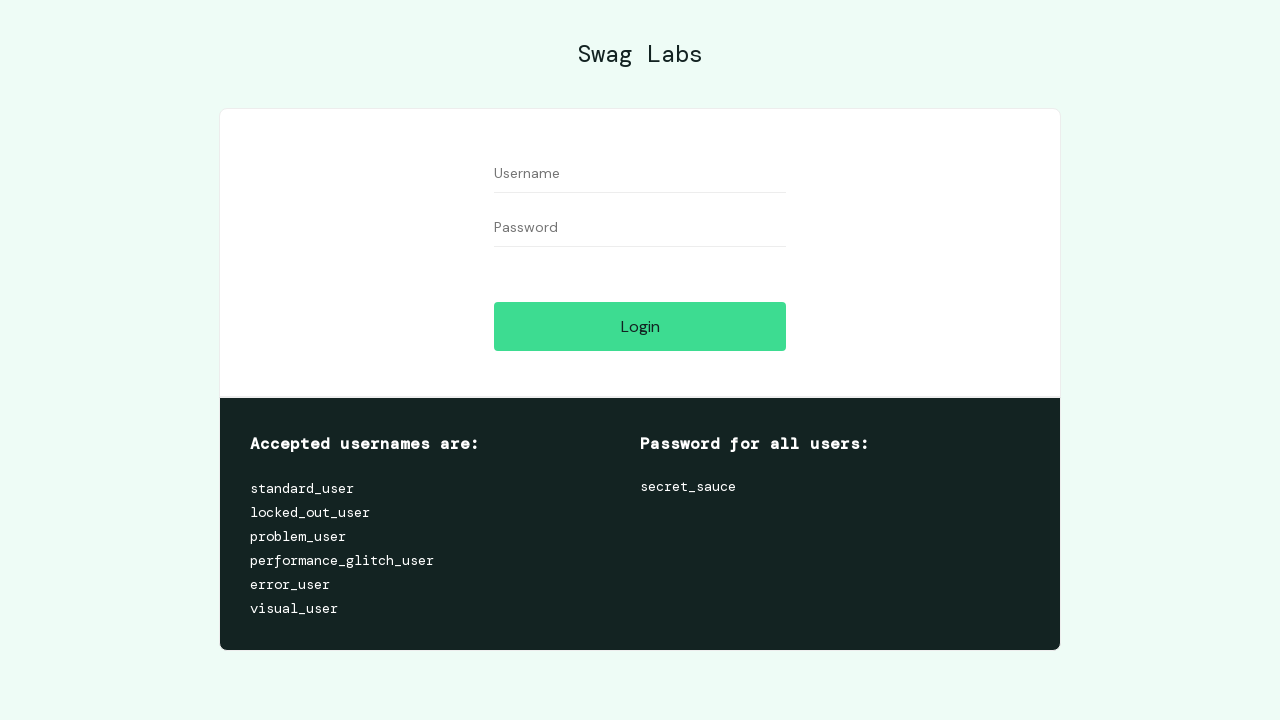

Navigated to Sauce Demo login page
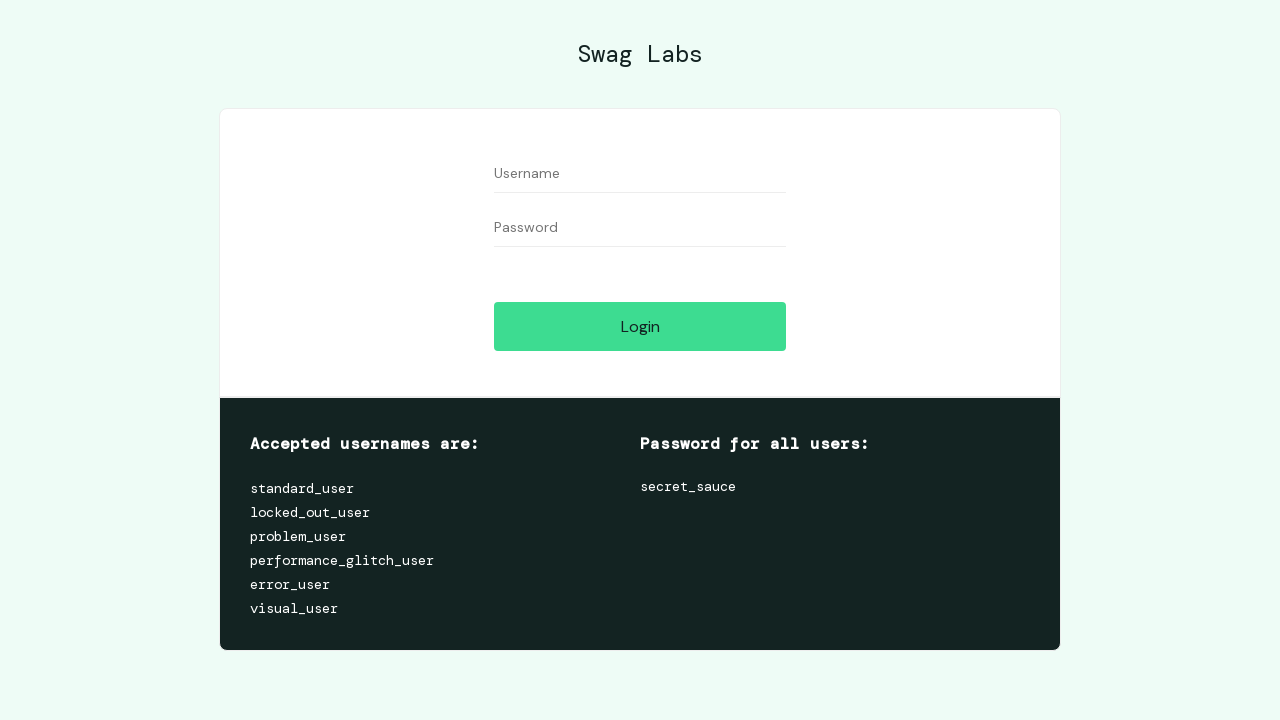

Left username field empty on #user-name
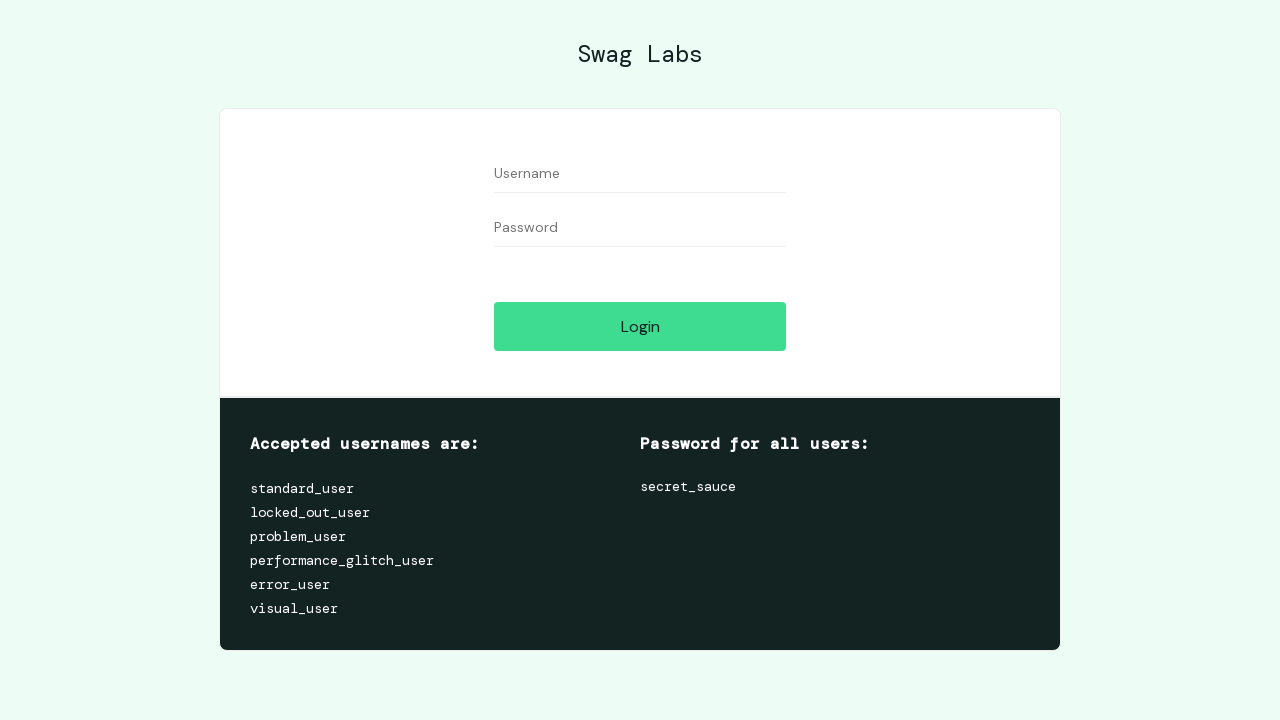

Left password field empty on #password
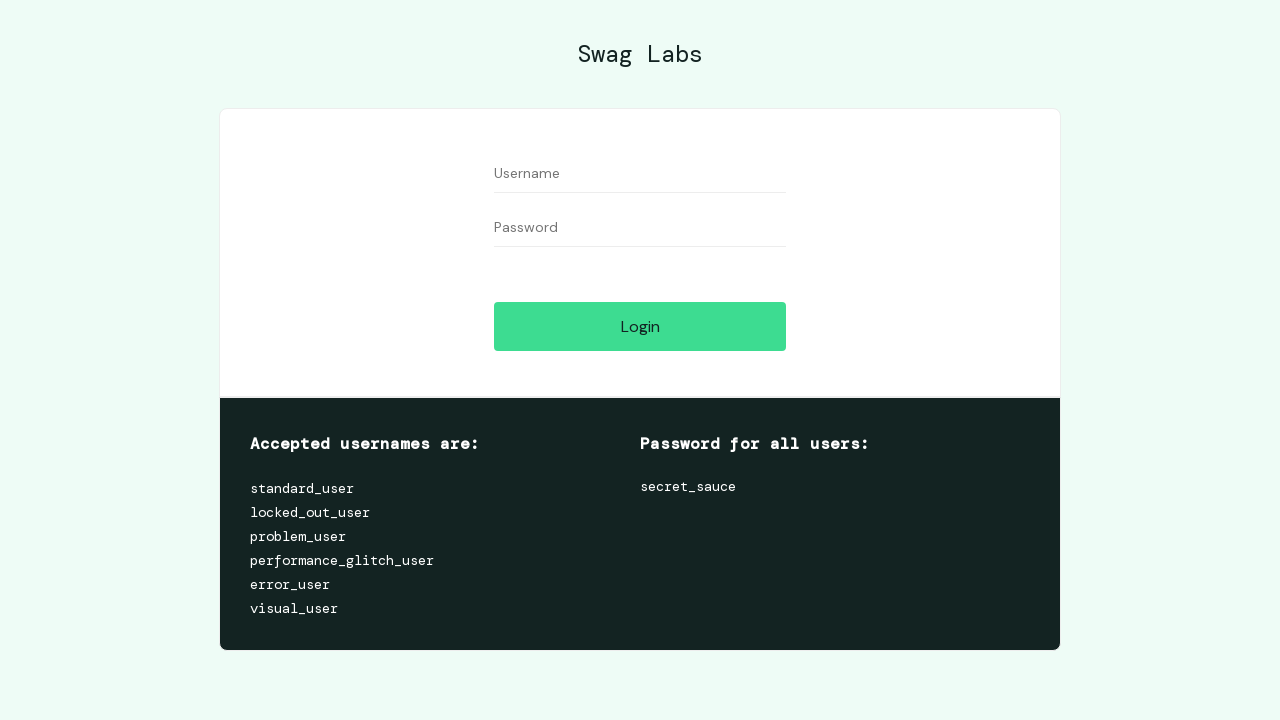

Clicked login button with empty credentials at (640, 326) on #login-button
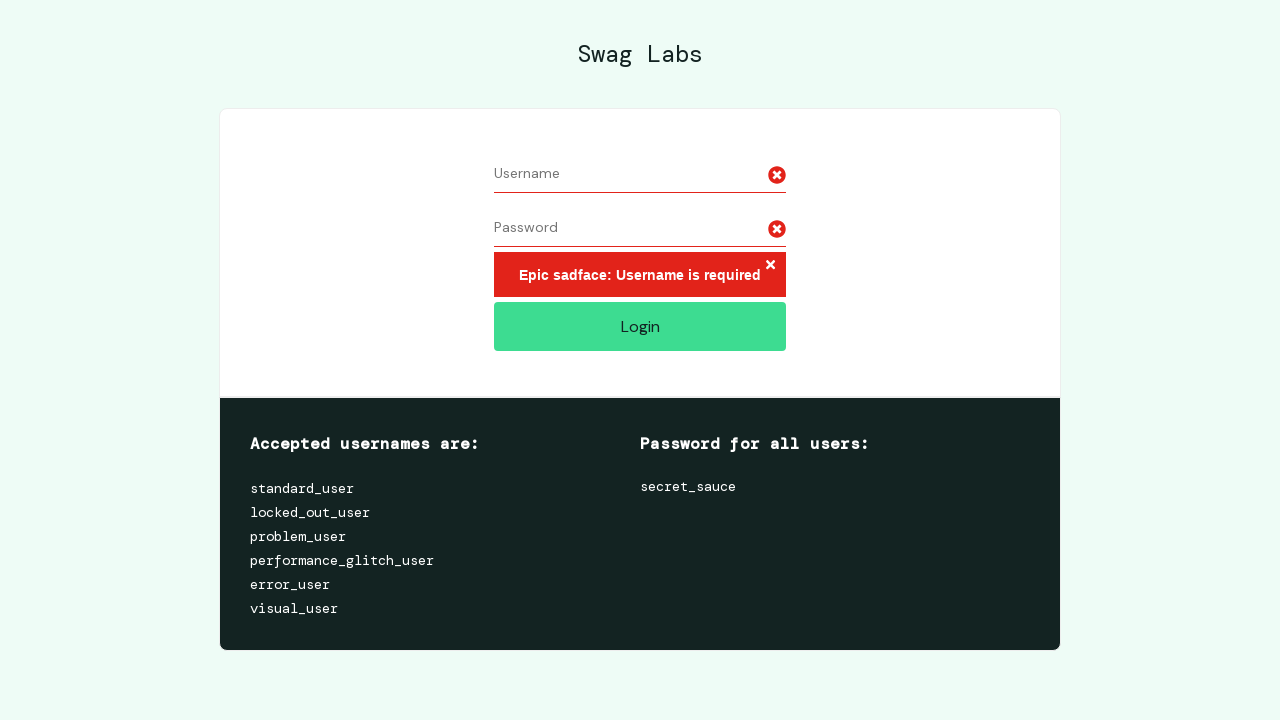

Error message element loaded
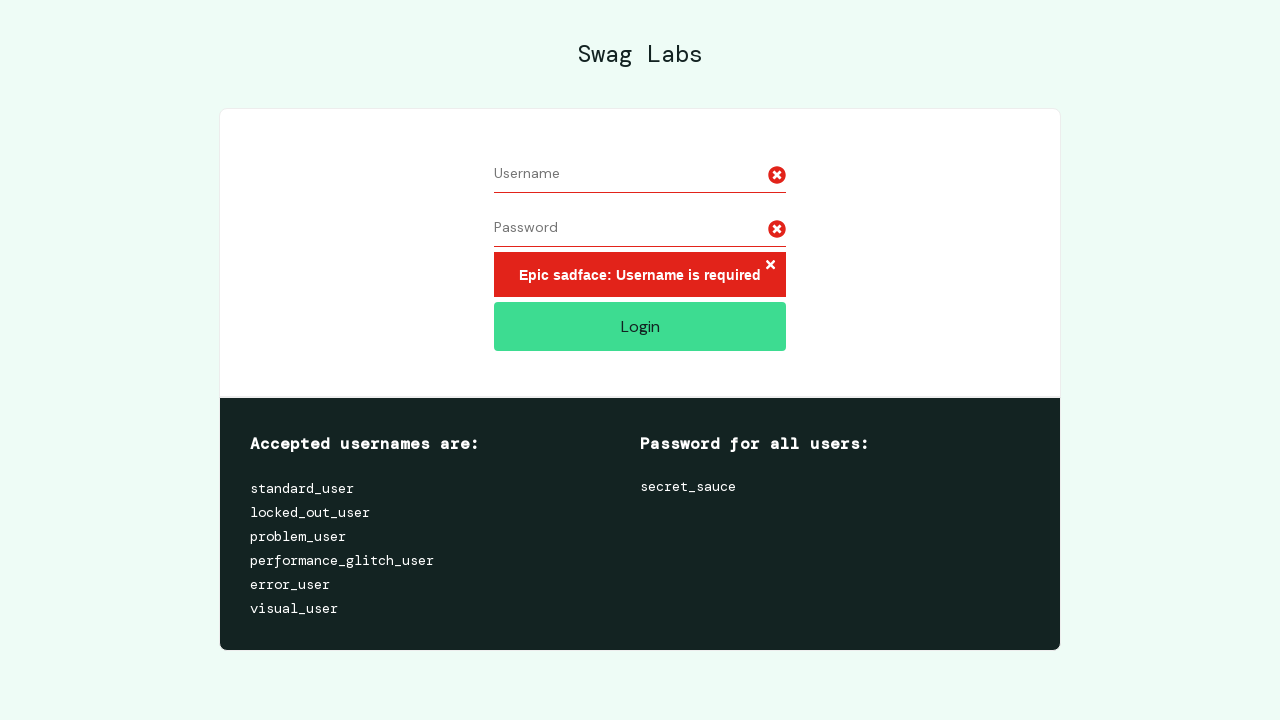

Located error message element
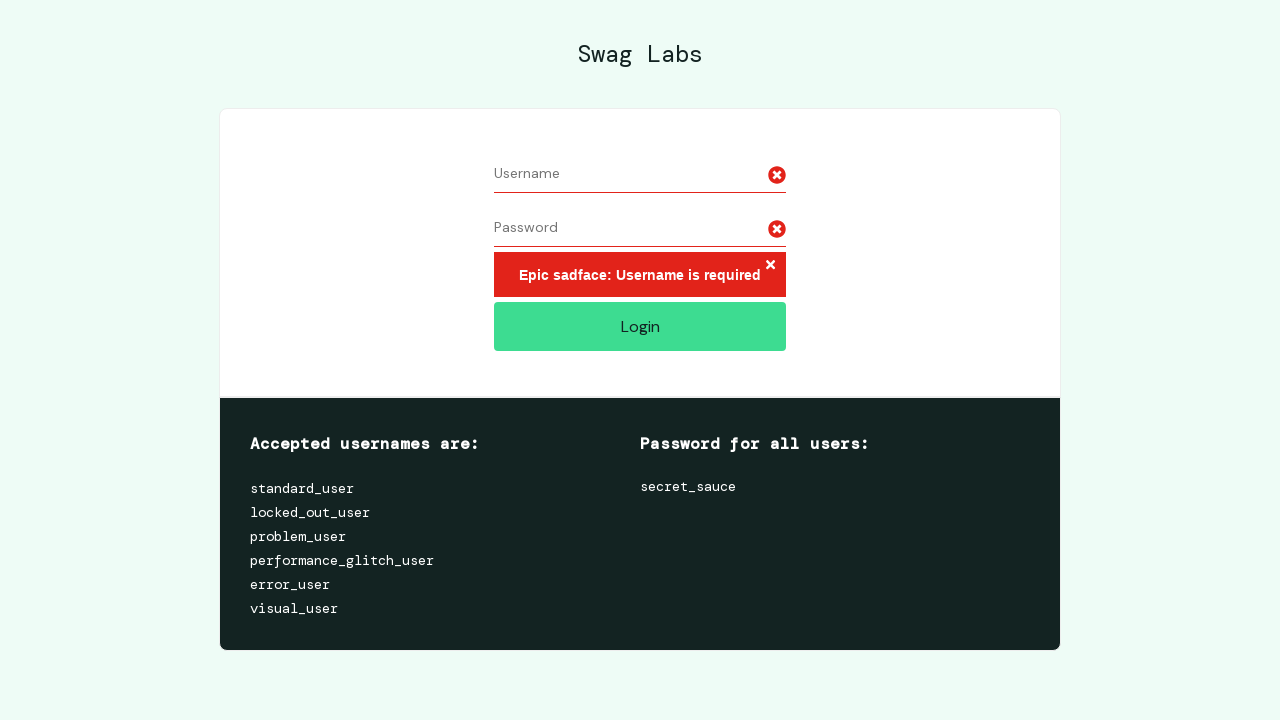

Verified error message: 'Epic sadface: Username is required'
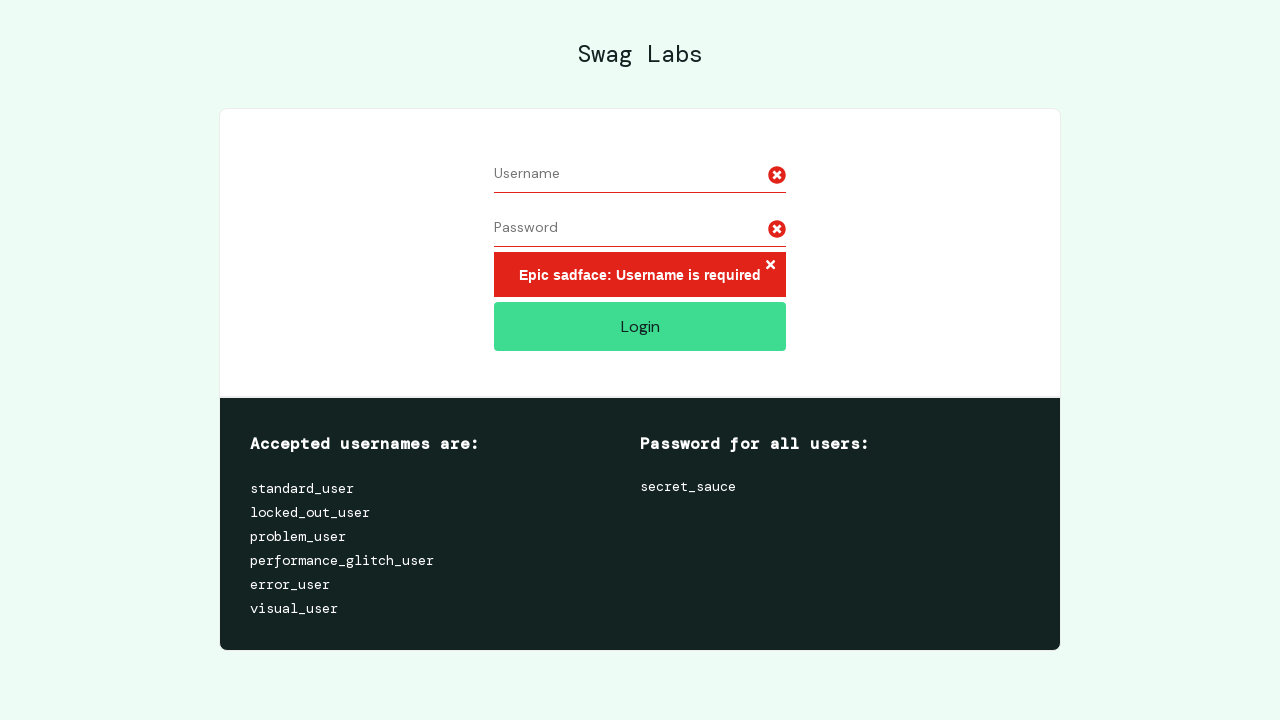

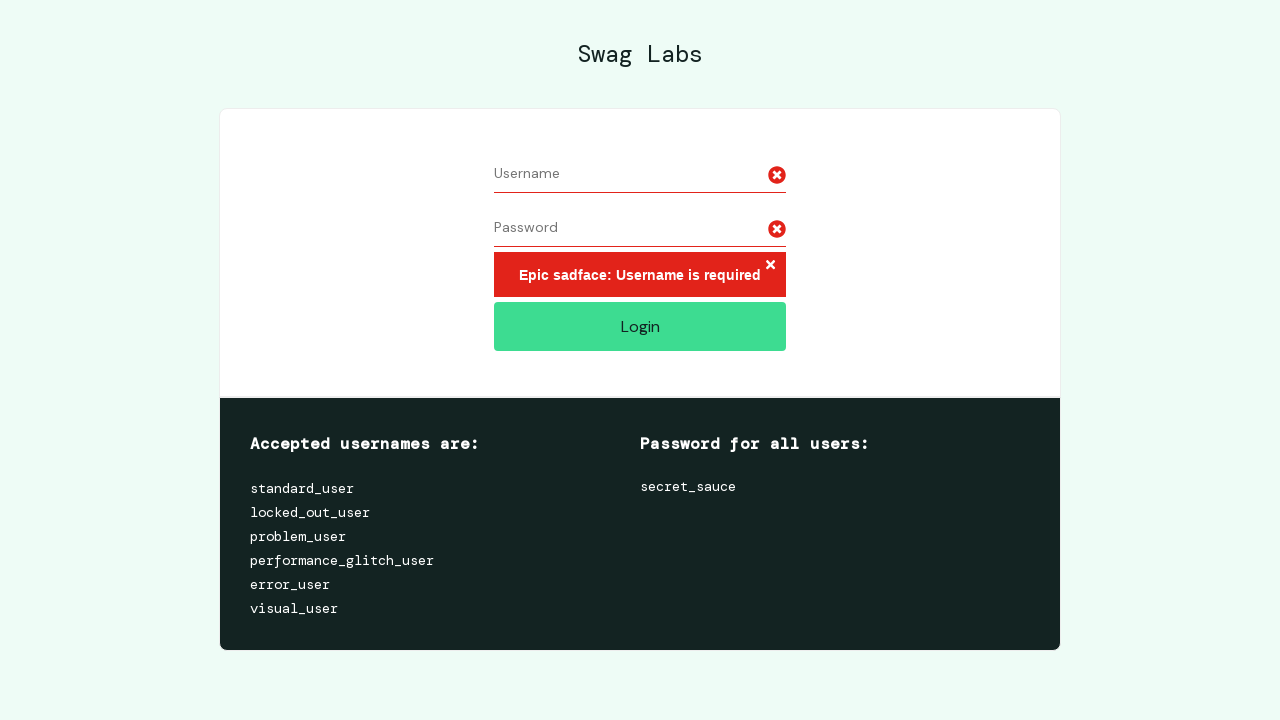